Tests form interactions on an automation practice page by clicking a checkbox, selecting a dropdown option, entering text in an input field, clicking an alert button, and verifying the alert message

Starting URL: https://rahulshettyacademy.com/AutomationPractice/

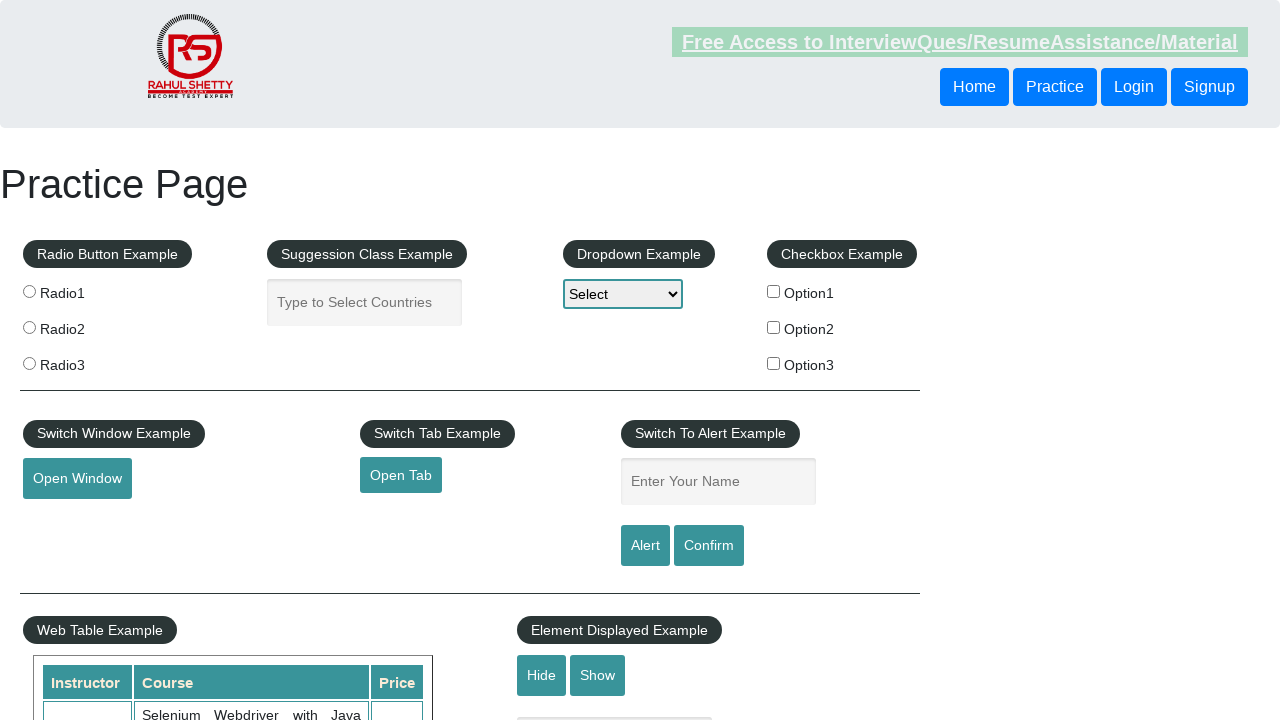

Clicked checkbox option 2 at (774, 327) on #checkBoxOption2
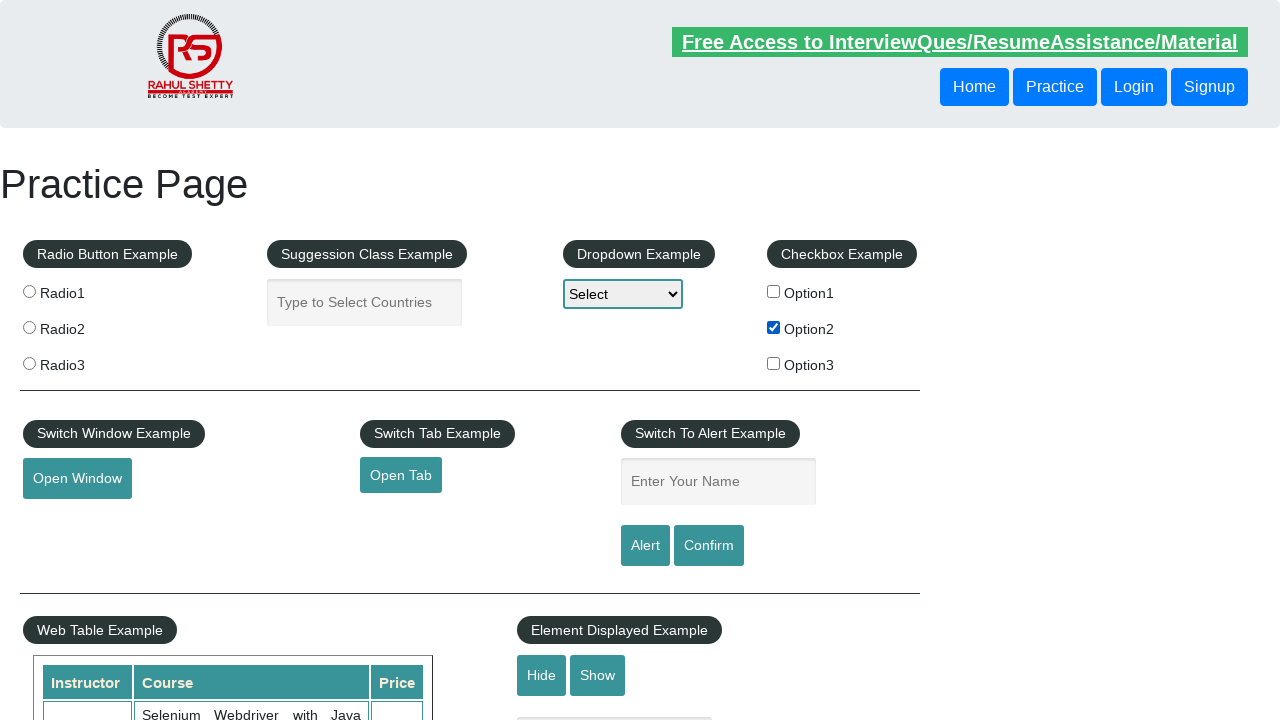

Selected option at index 2 from dropdown on #dropdown-class-example
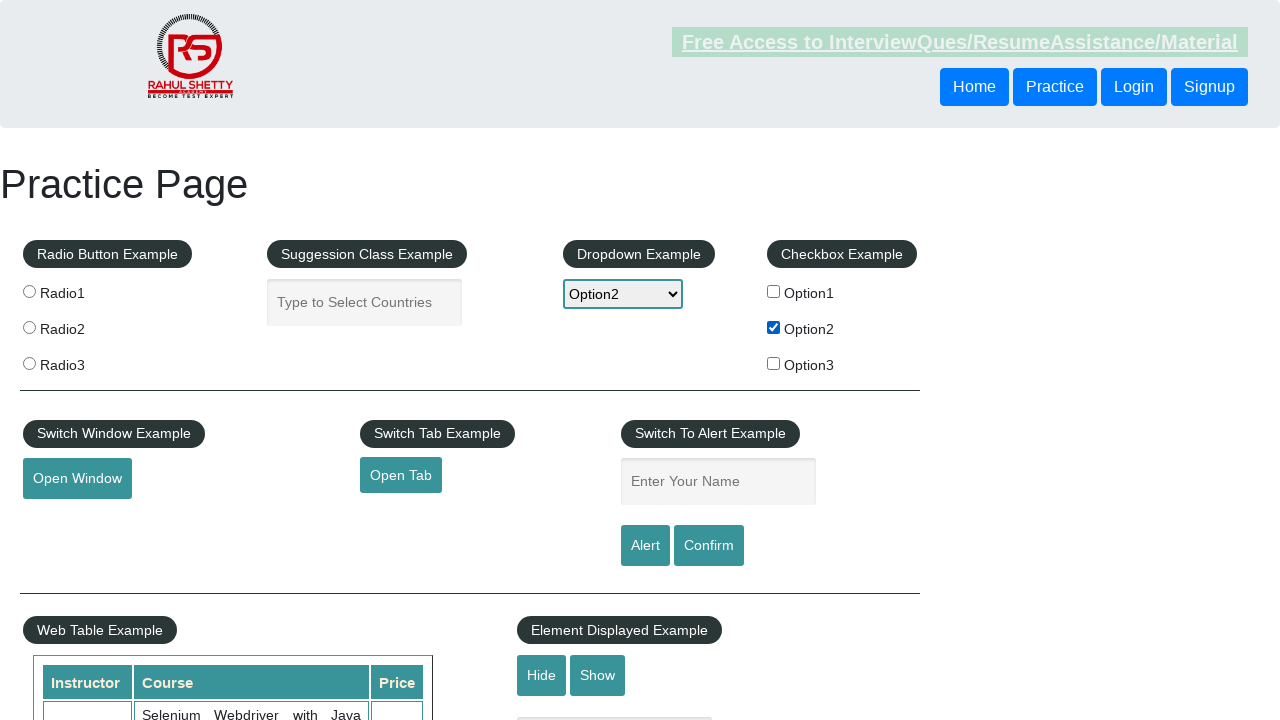

Entered 'Option2' in the name field on input[name='enter-name']
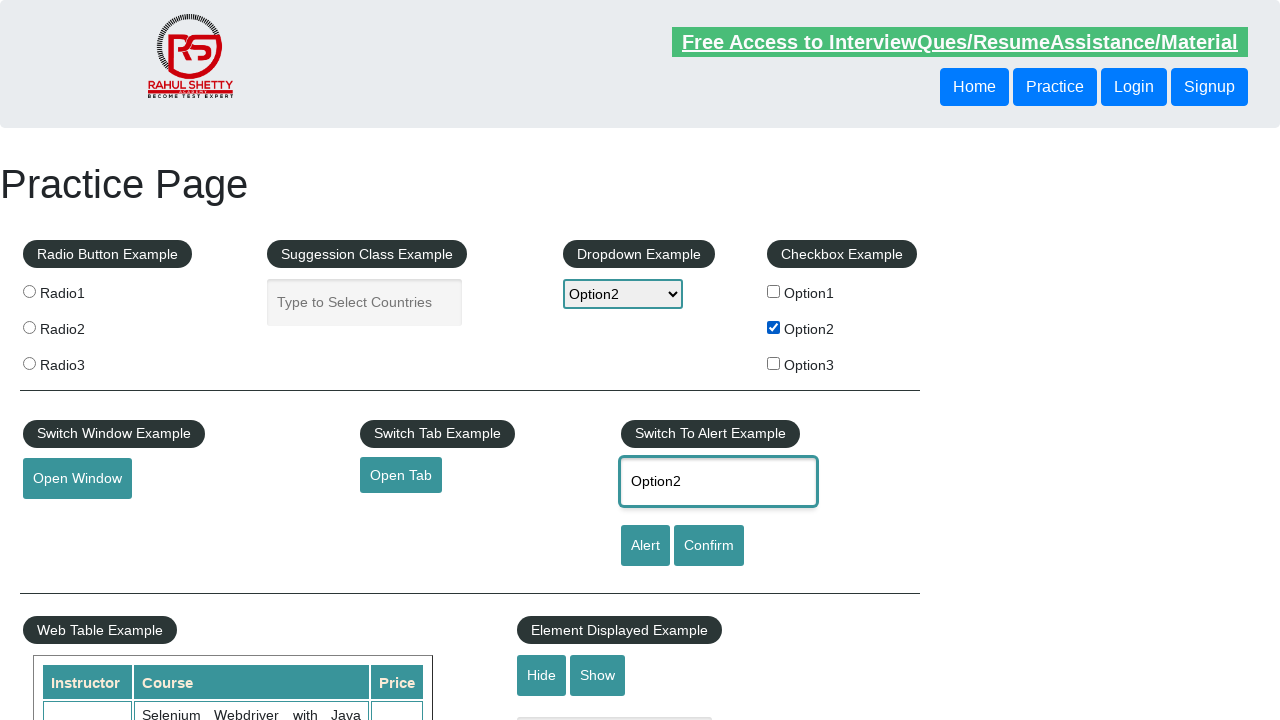

Clicked the alert button at (645, 546) on #alertbtn
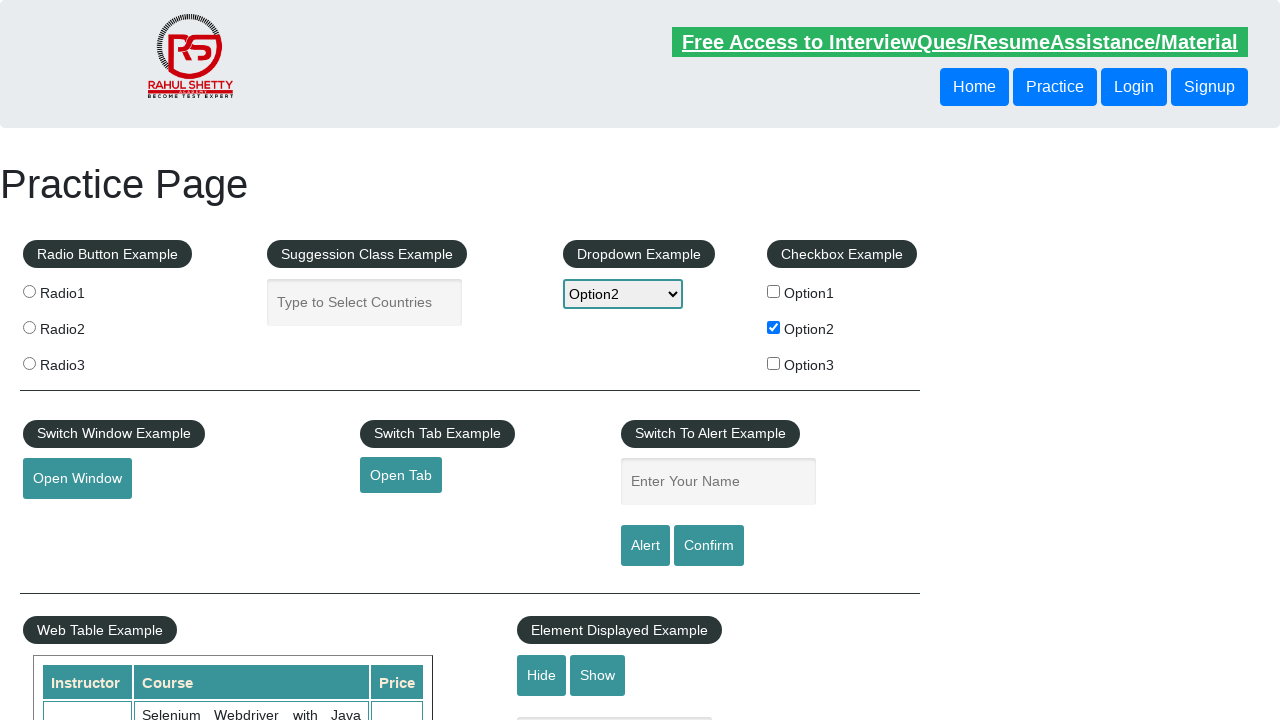

Set up dialog handler to accept alert
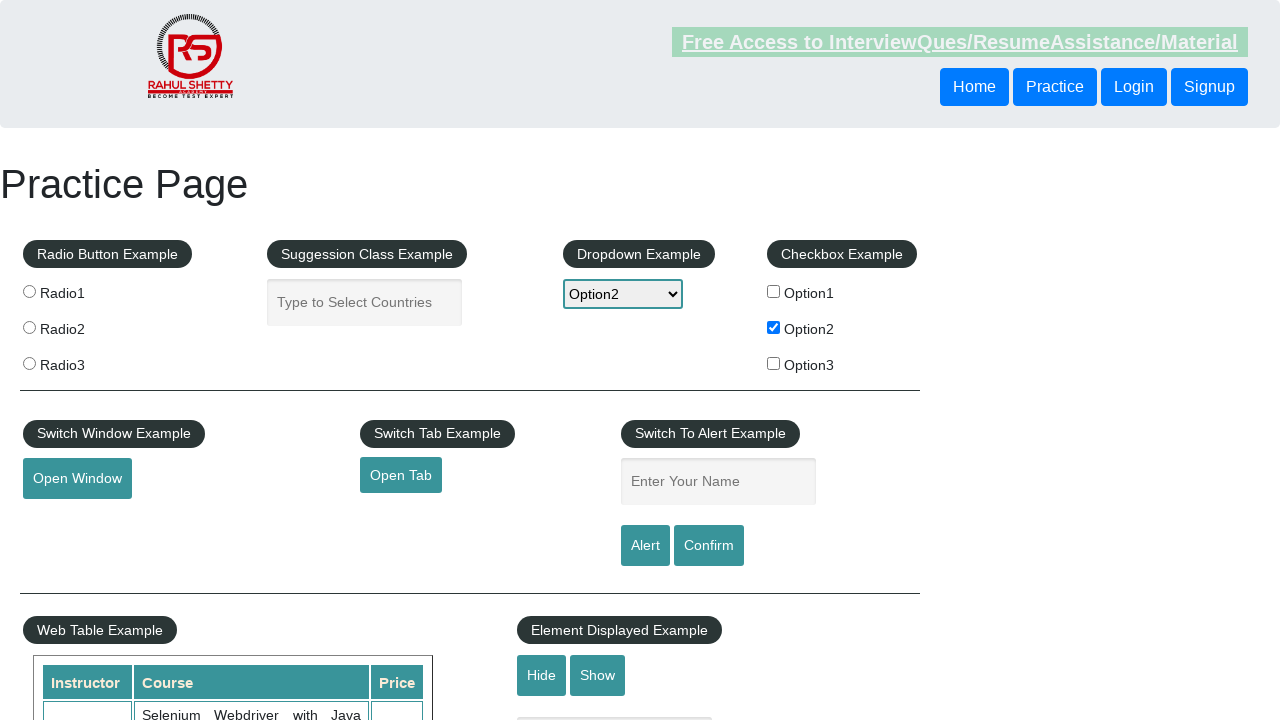

Waited 500ms for alert to appear and be handled
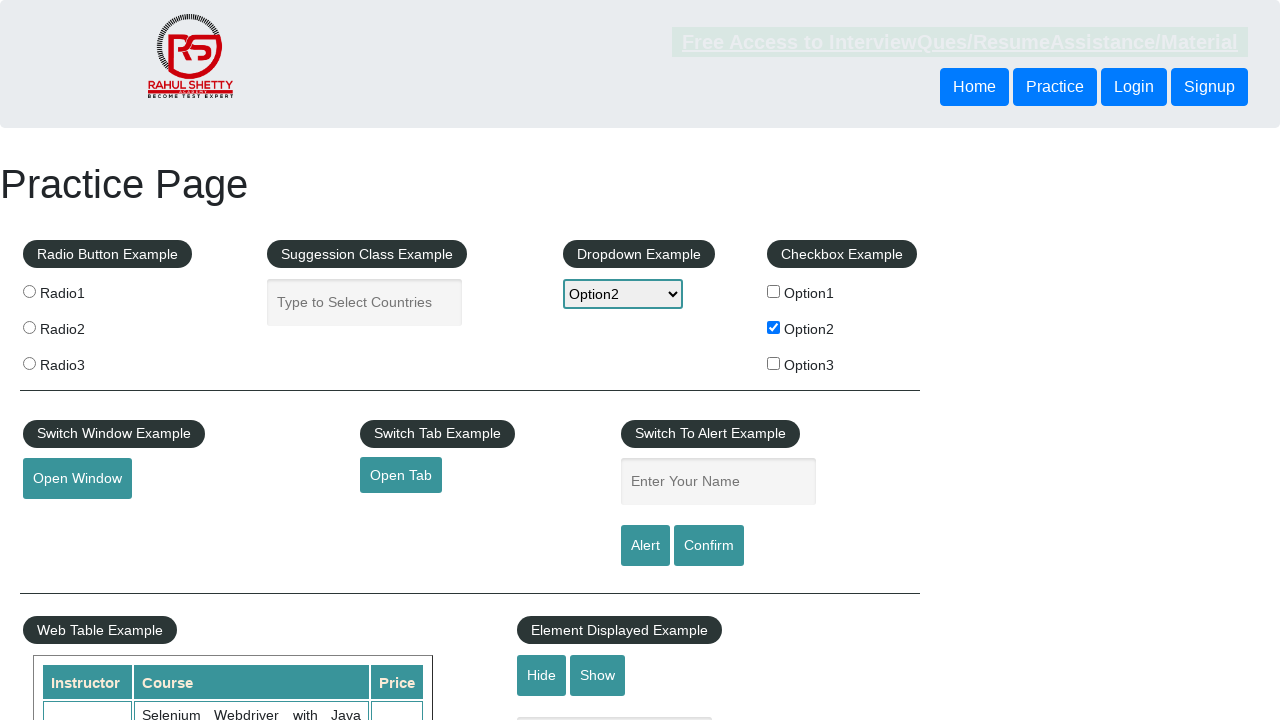

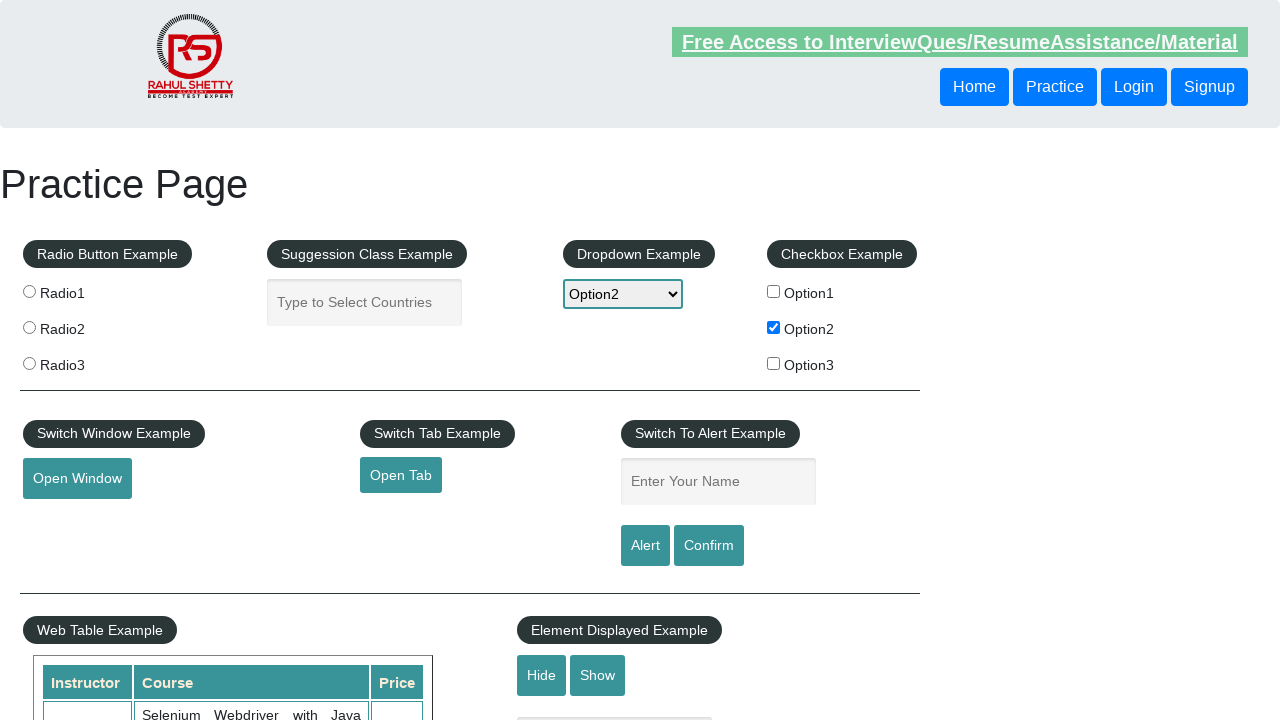